Tests checkbox functionality by navigating to a checkbox demo page and clicking on an age verification checkbox.

Starting URL: http://syntaxprojects.com/basic-checkbox-demo.php

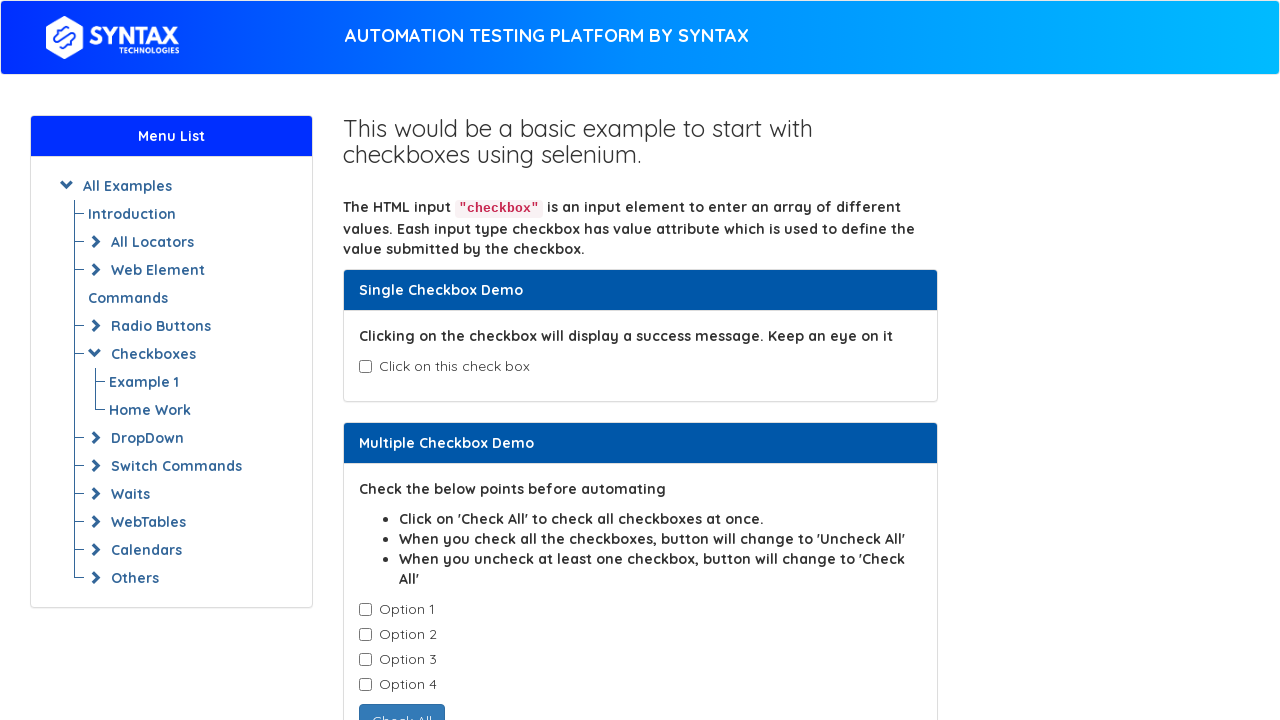

Navigated to checkbox demo page
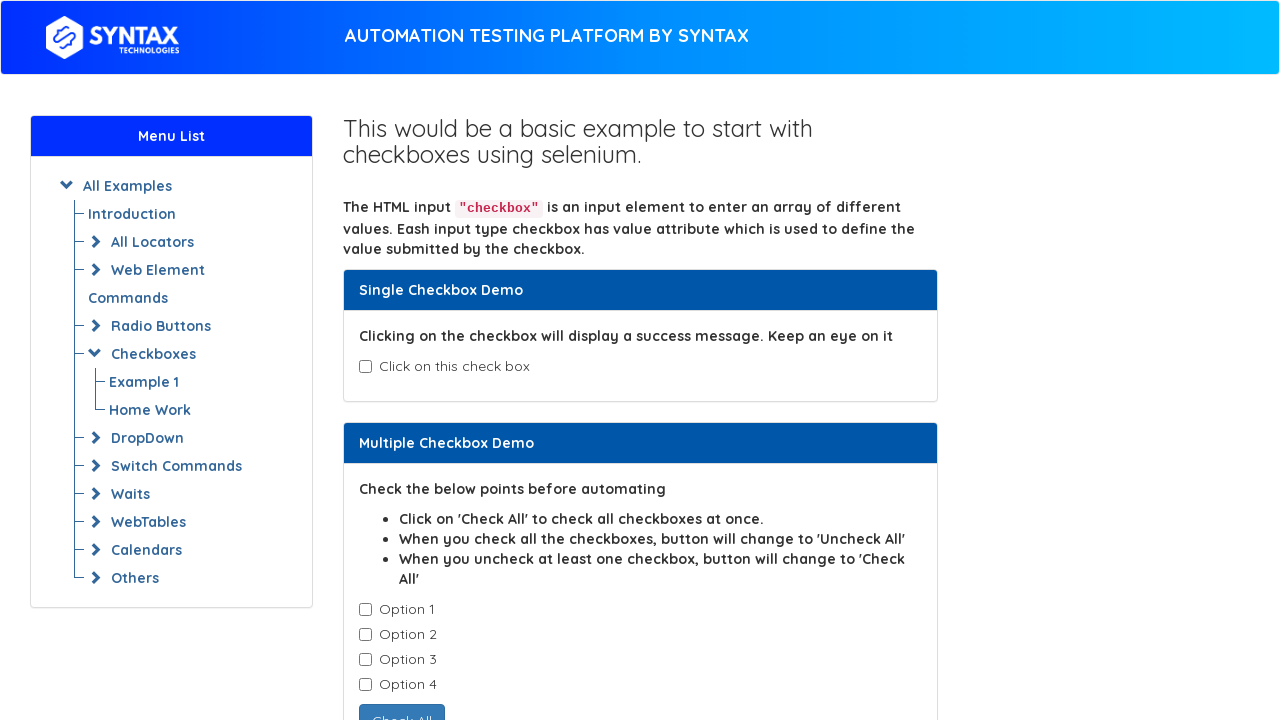

Clicked age verification checkbox at (365, 367) on #isAgeSelected
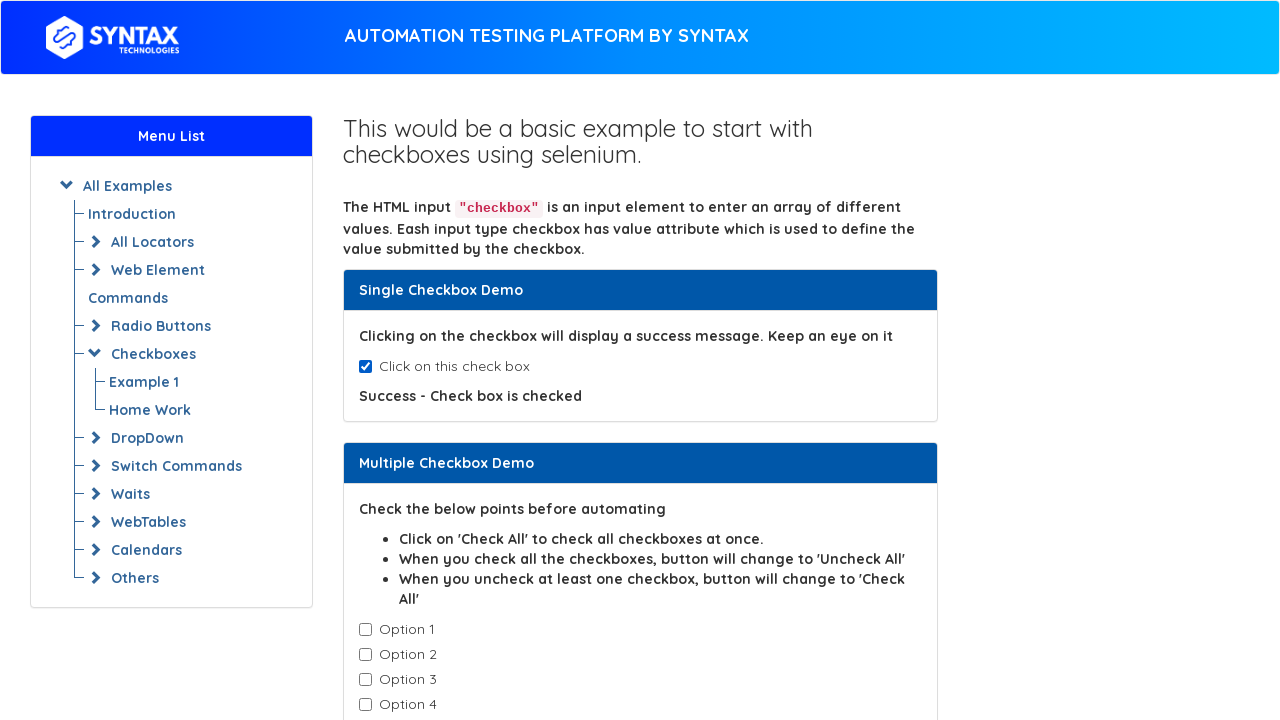

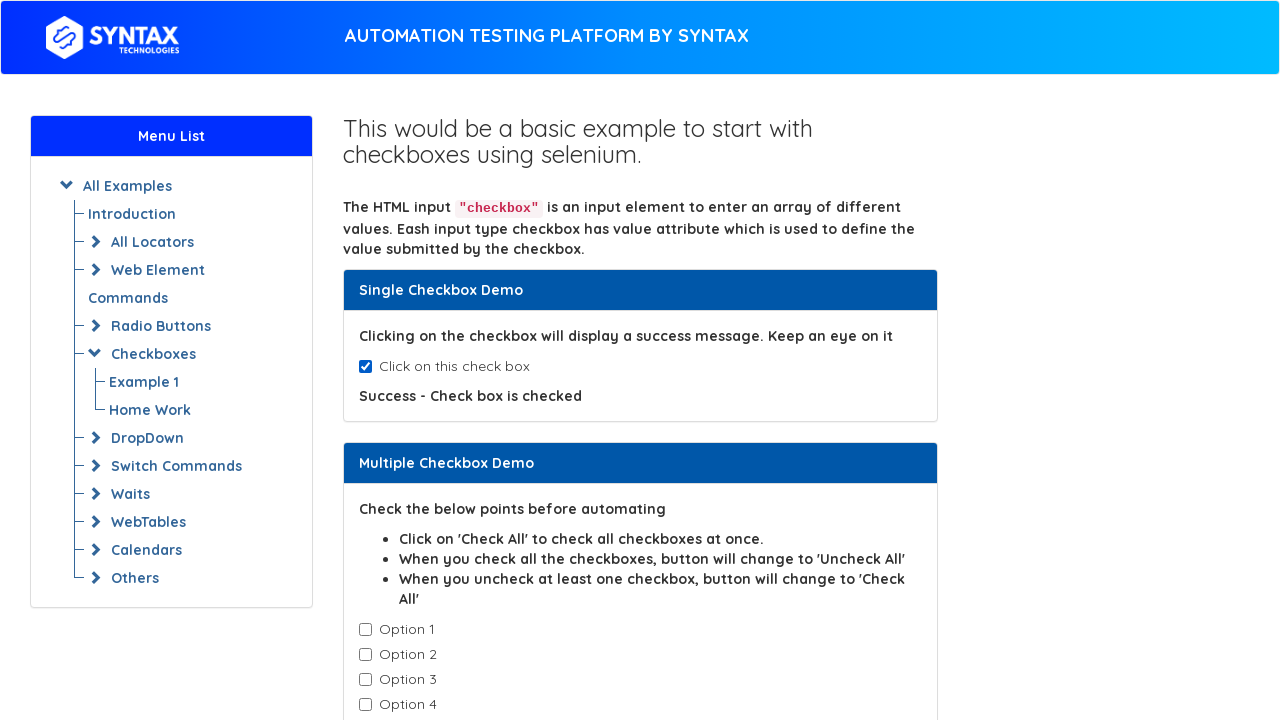